Retrieves the first names of all employees from the table

Starting URL: http://automationbykrishna.com/#

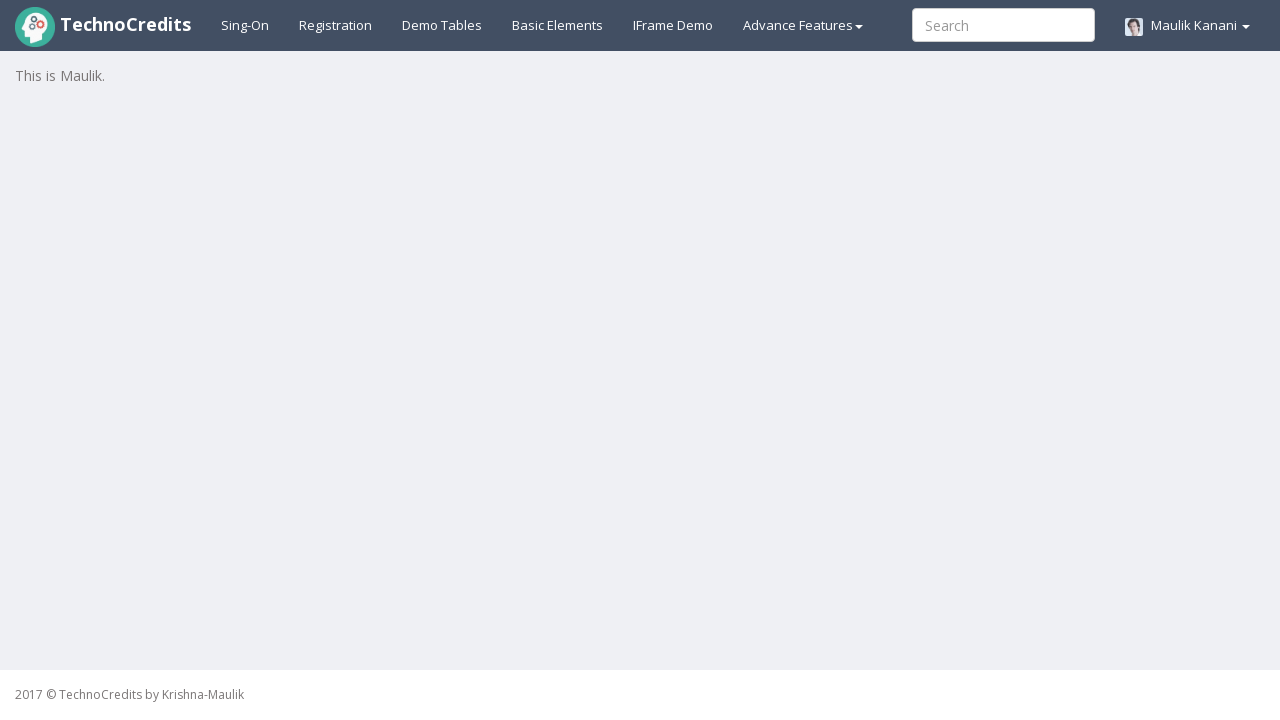

Clicked on Demo Tables link at (442, 25) on text=Demo Tables
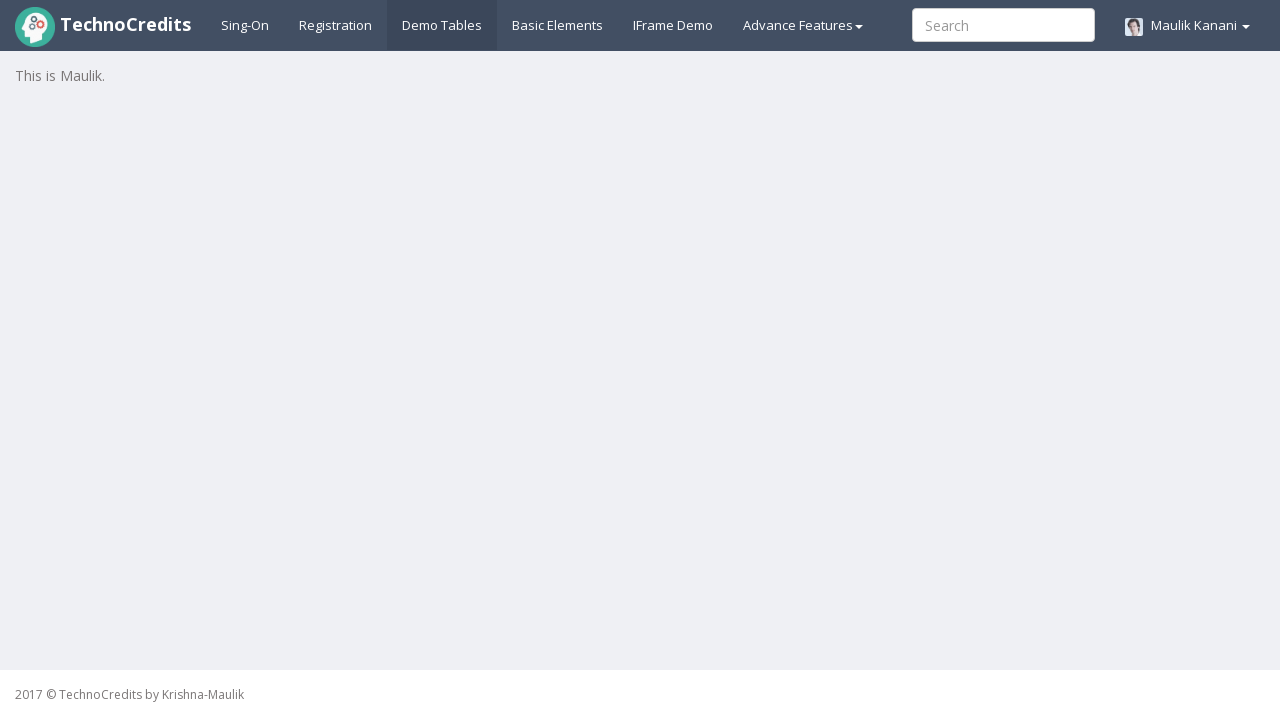

Table with id 'table1' loaded
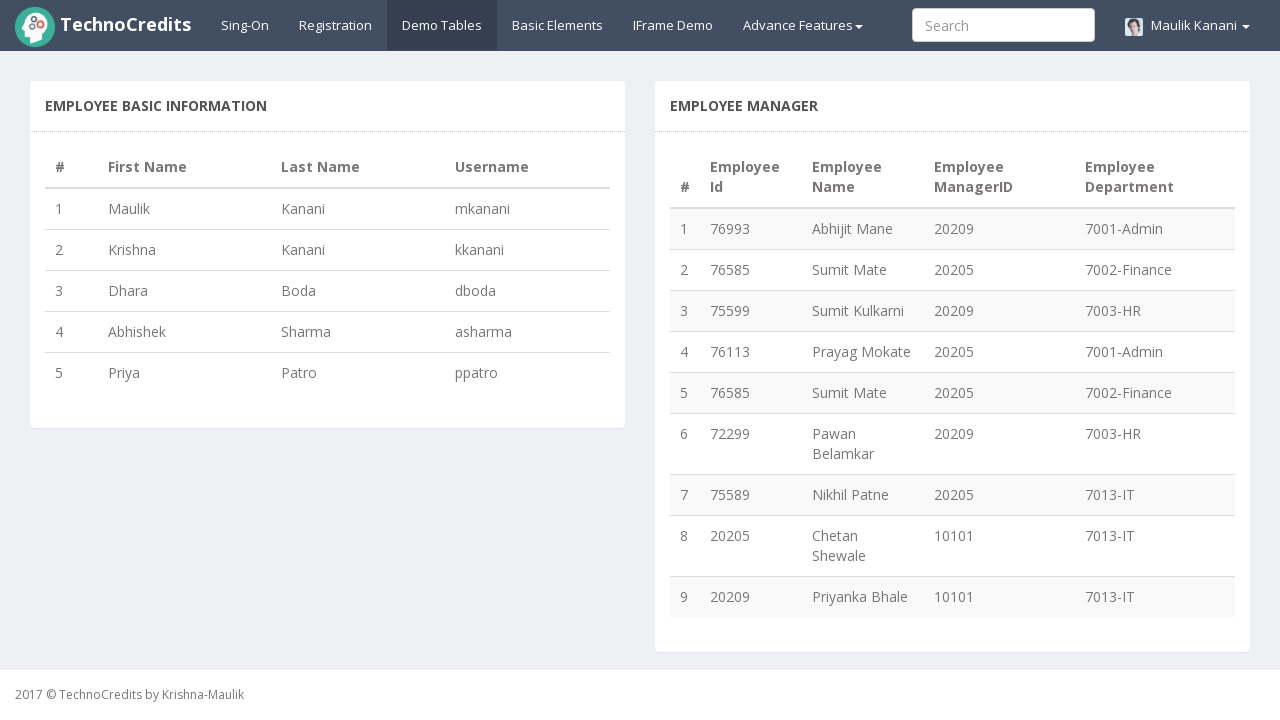

Retrieved row count from table: 5 rows found
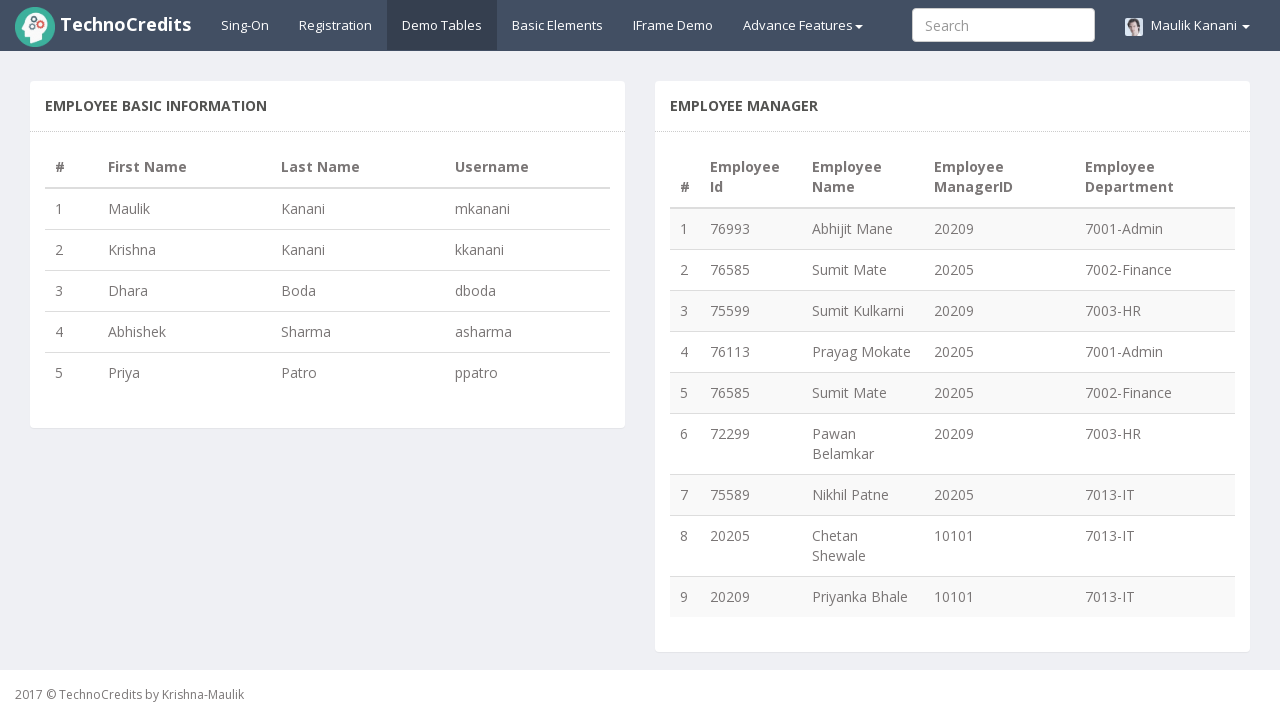

Retrieved first name 'Maulik' from row 1
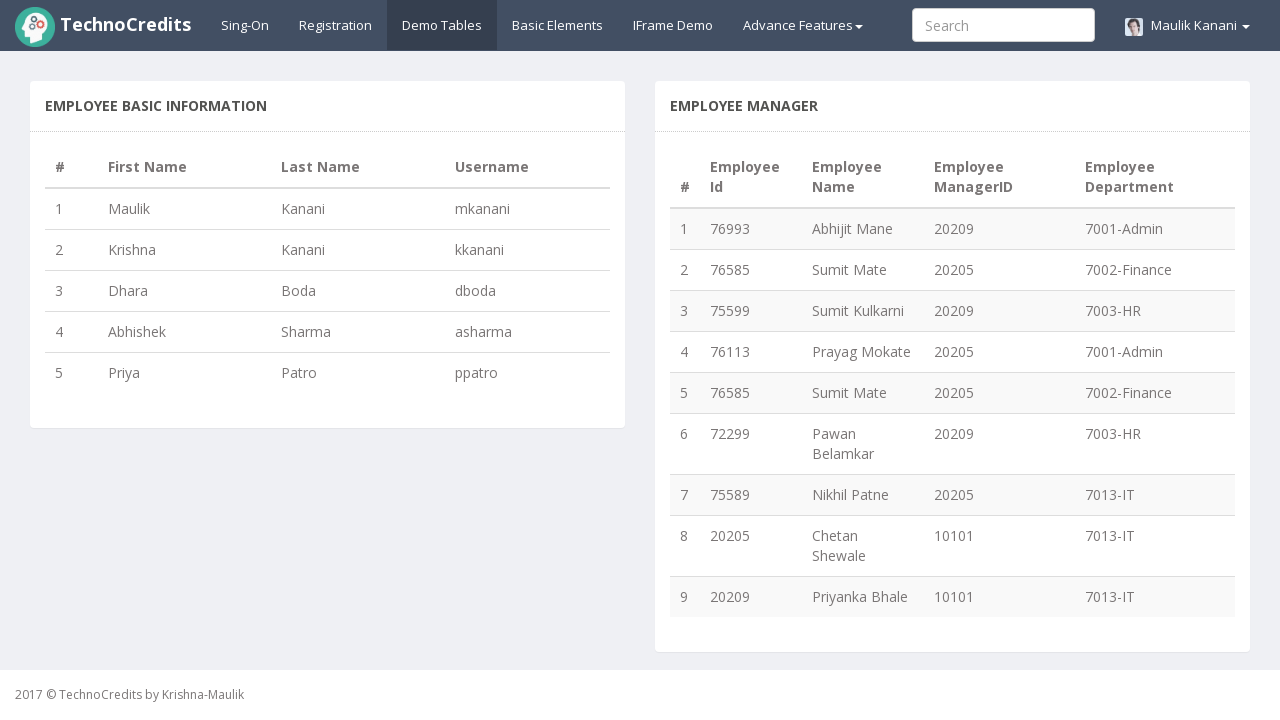

Retrieved first name 'Krishna' from row 2
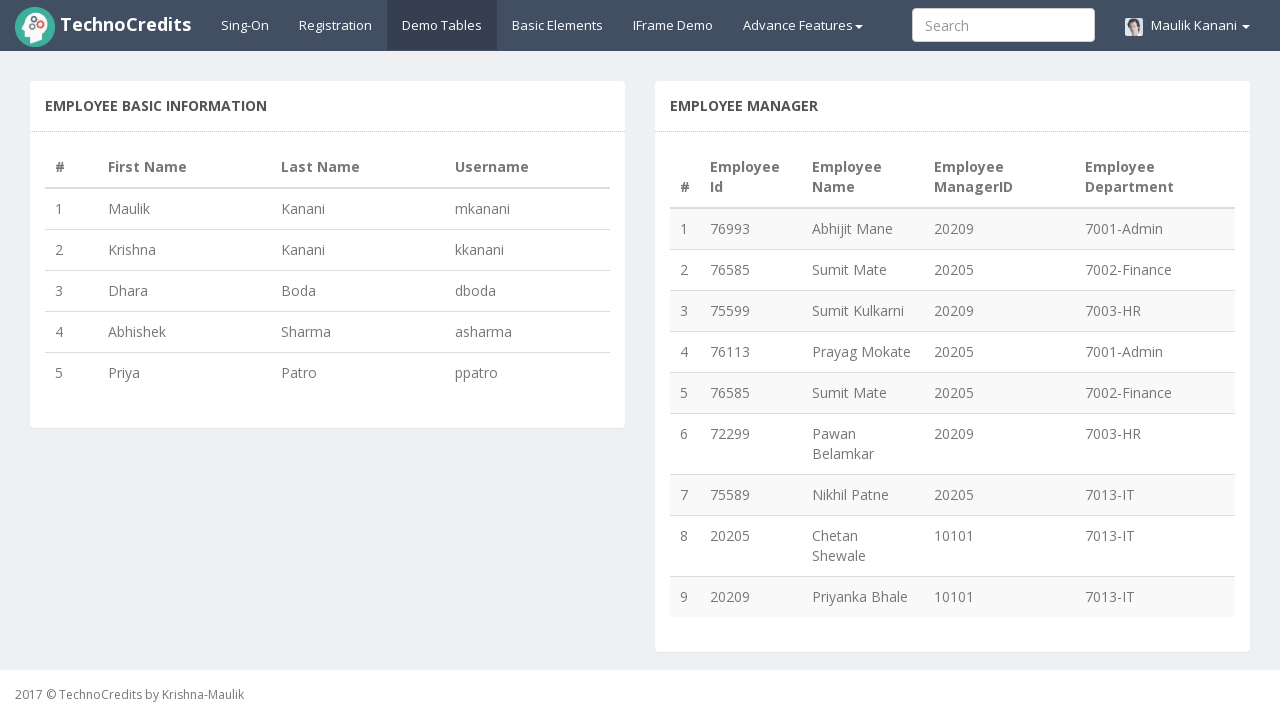

Retrieved first name 'Dhara' from row 3
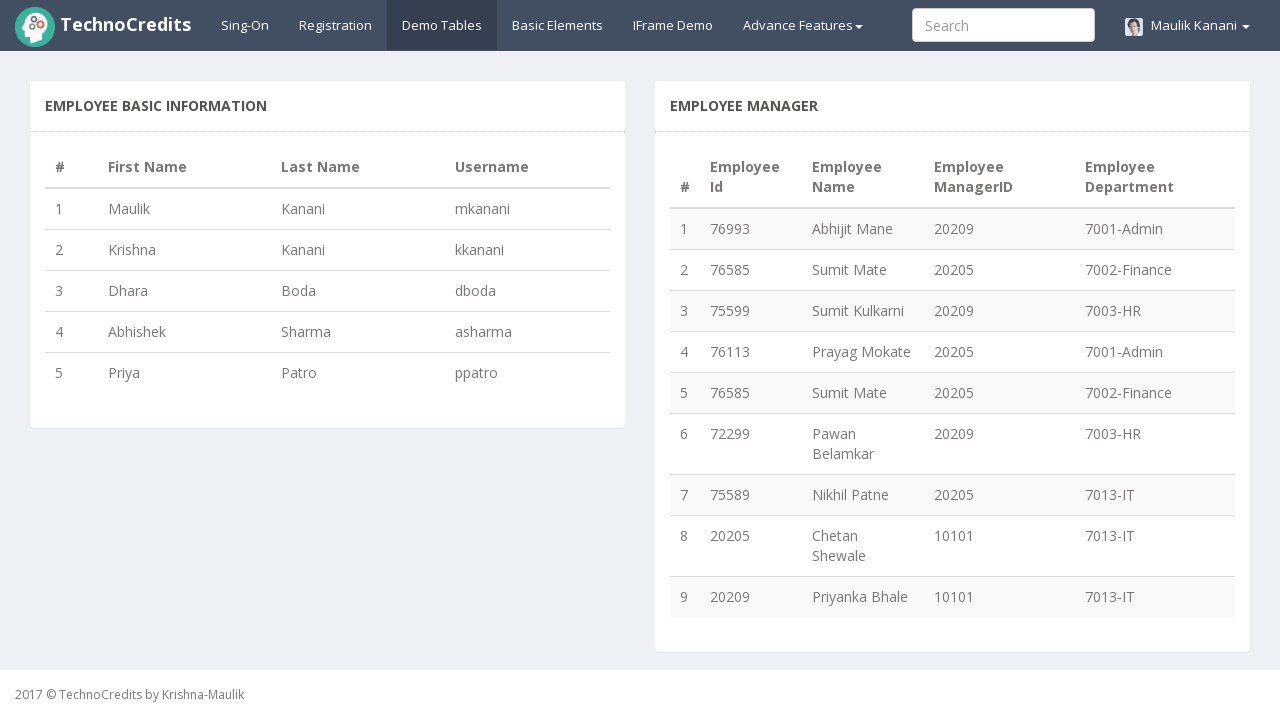

Retrieved first name 'Abhishek' from row 4
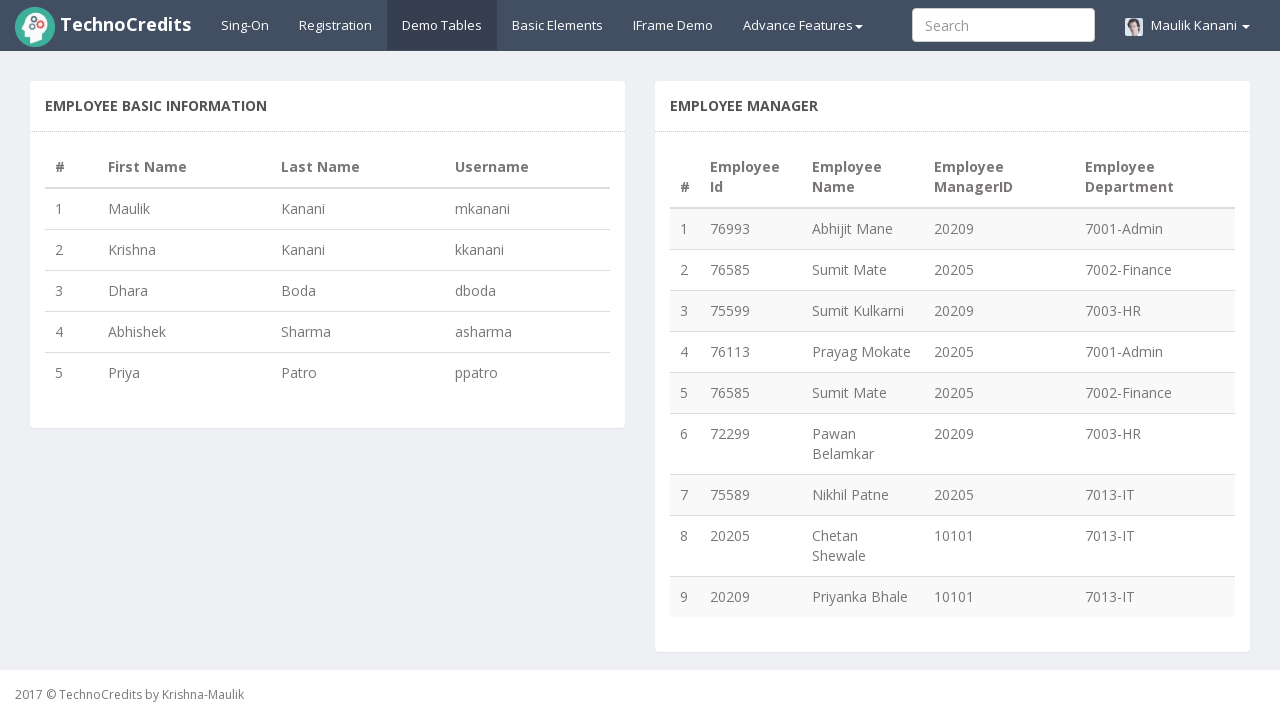

Retrieved first name 'Priya' from row 5
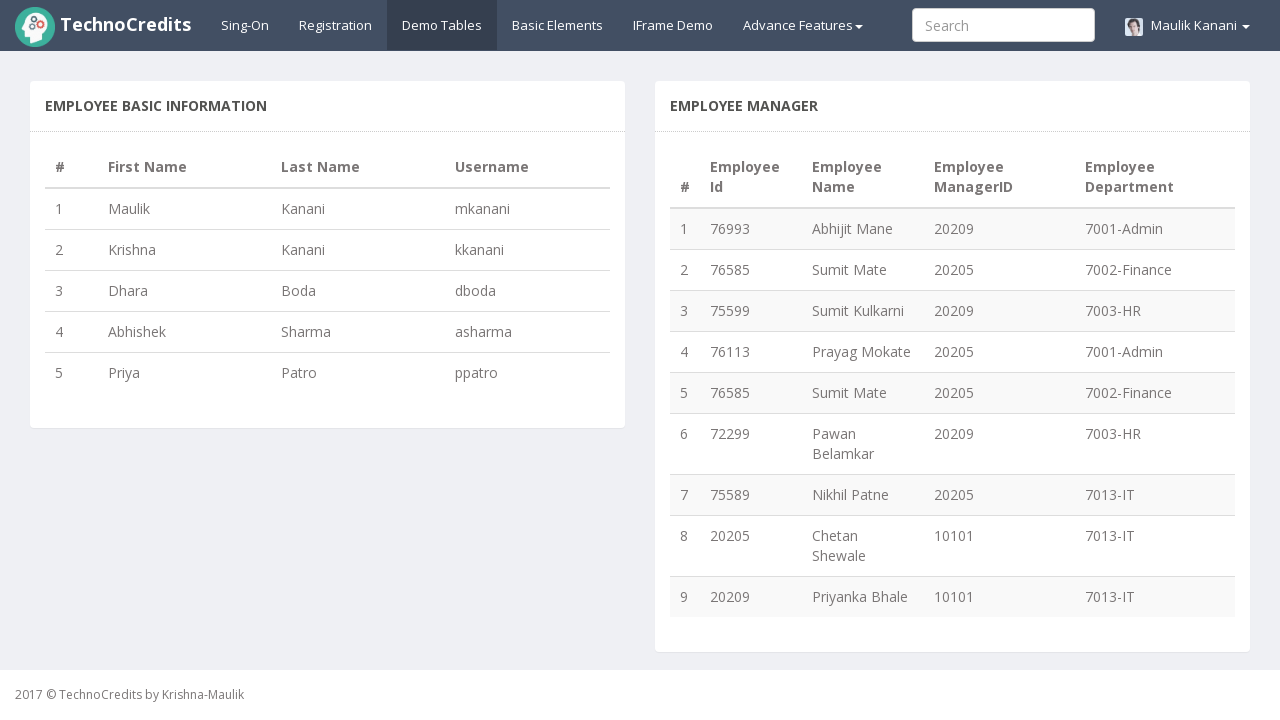

Assertion passed: 5 first names retrieved successfully
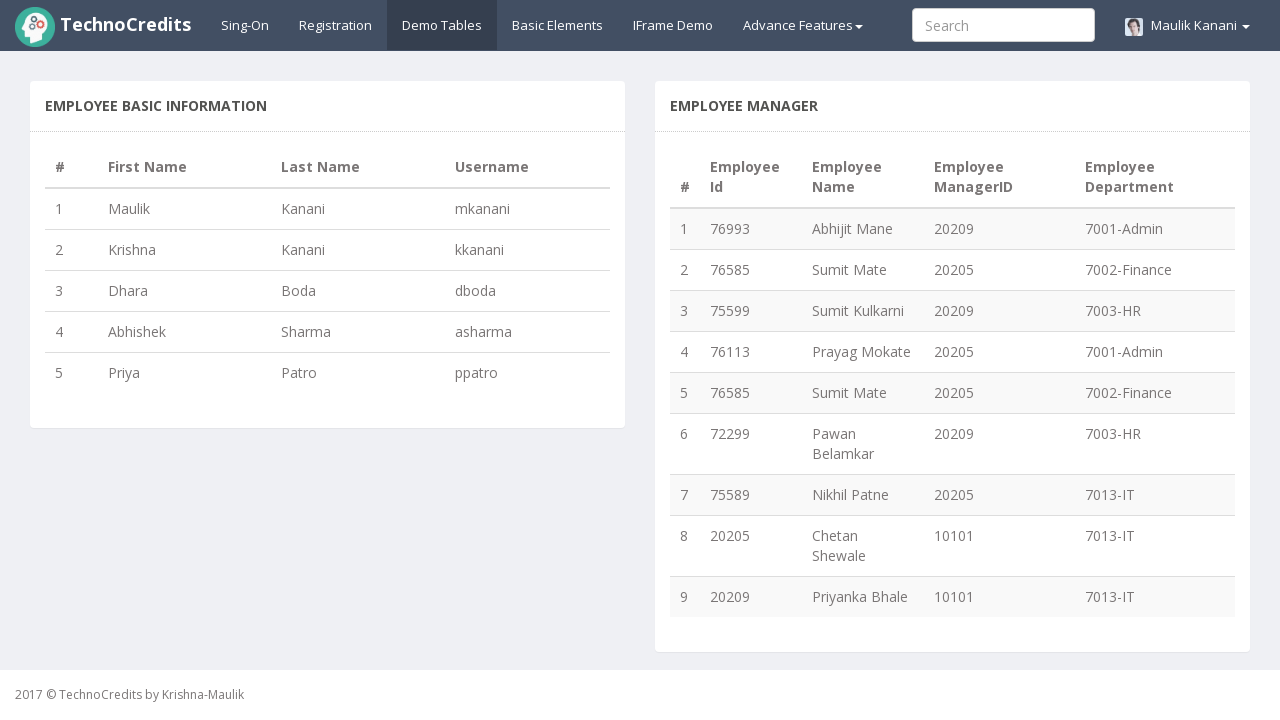

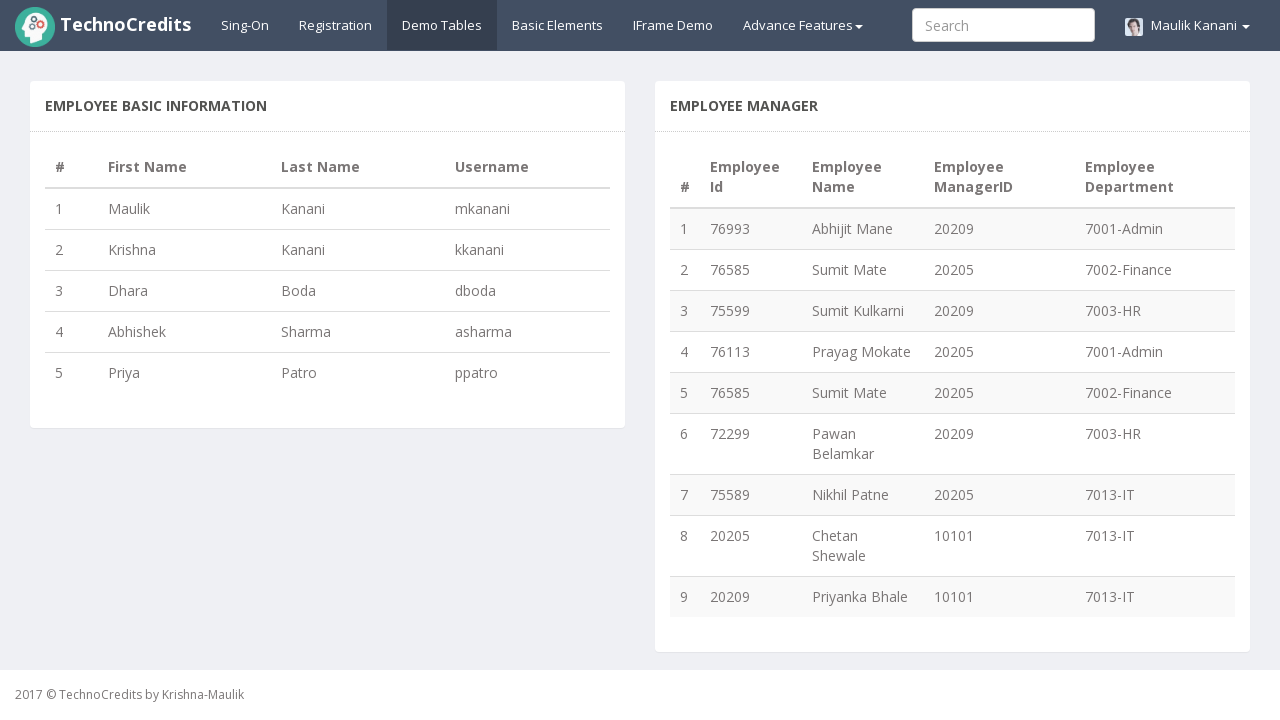